Tests jQuery UI Checkboxradio widget by navigating to its demo page, switching to an iframe, clicking a radio button, then returning to main content and clicking the logo.

Starting URL: https://jqueryui.com/

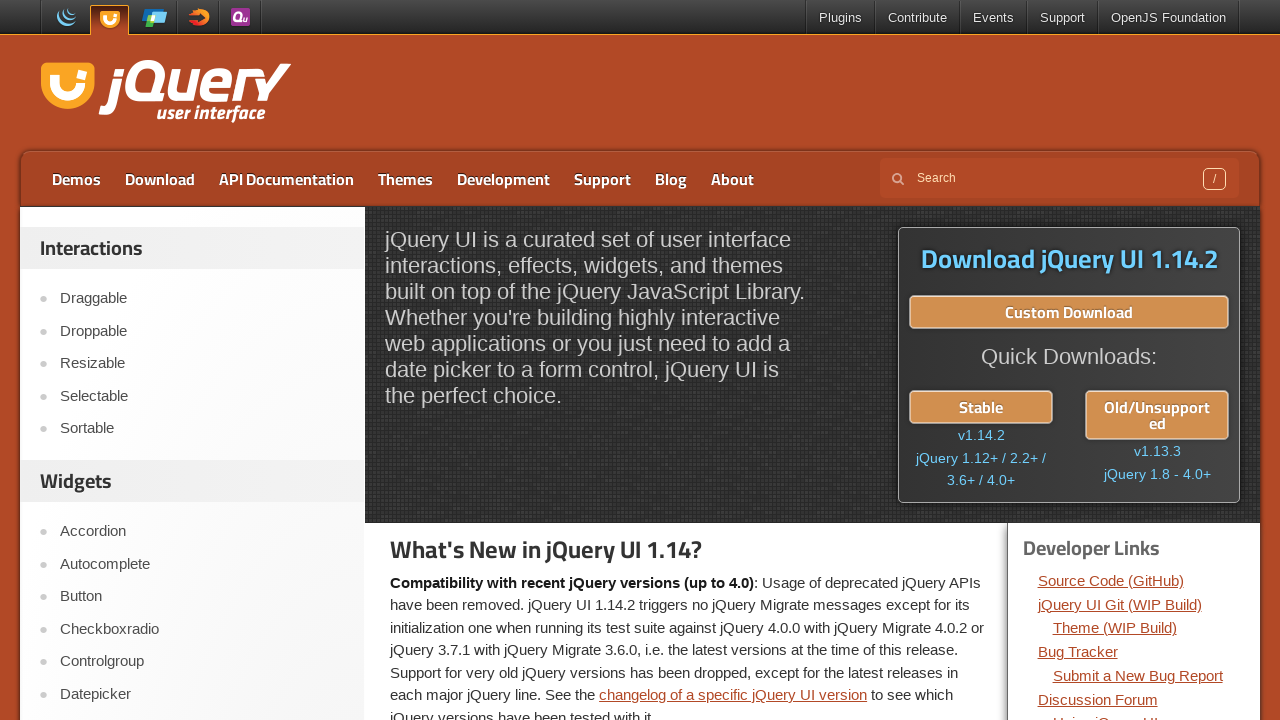

Clicked on Checkboxradio link to navigate to widget demo page at (202, 629) on xpath=//a[text()='Checkboxradio']
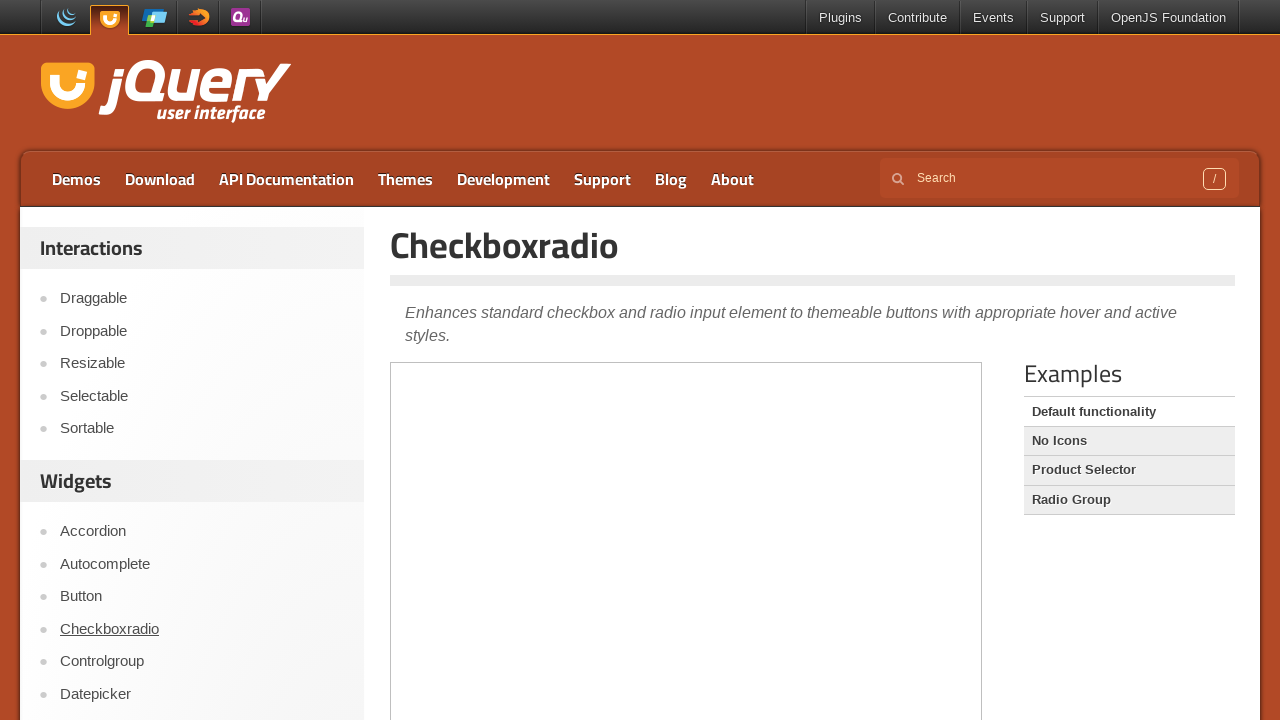

Switched to demo iframe
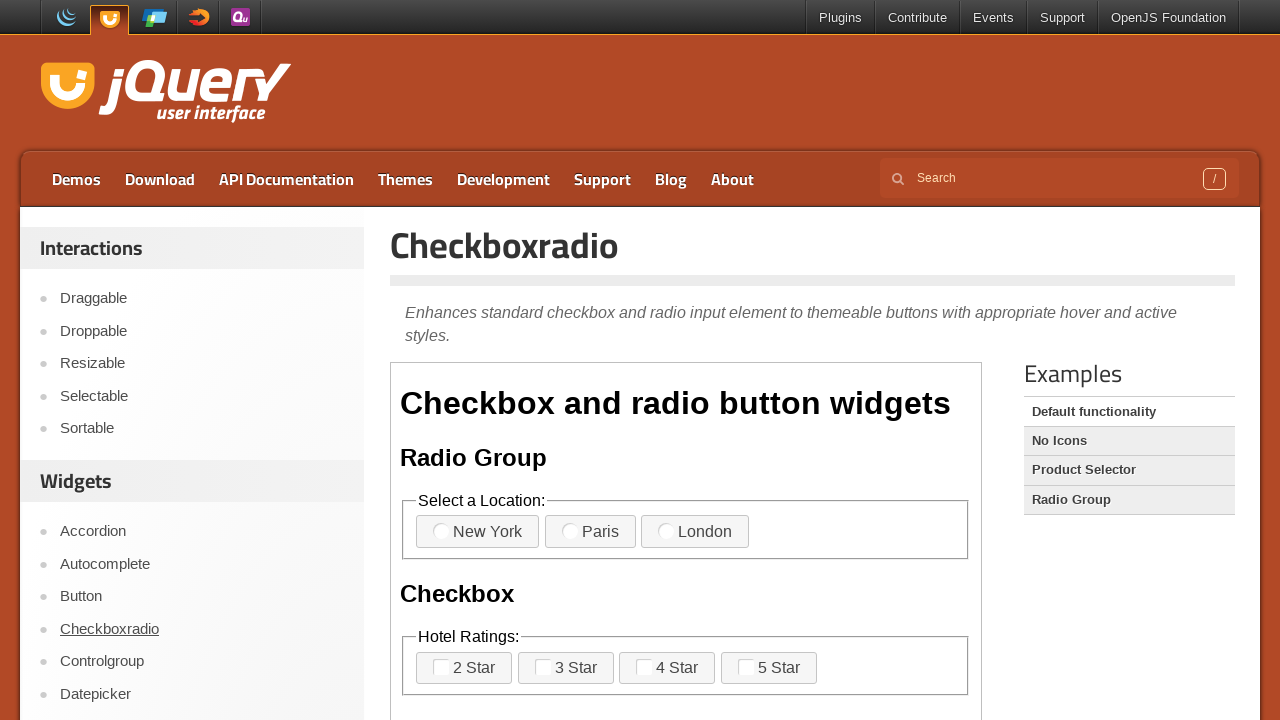

Clicked on first radio button in Checkboxradio widget at (478, 532) on iframe.demo-frame >> nth=0 >> internal:control=enter-frame >> label[for='radio-1
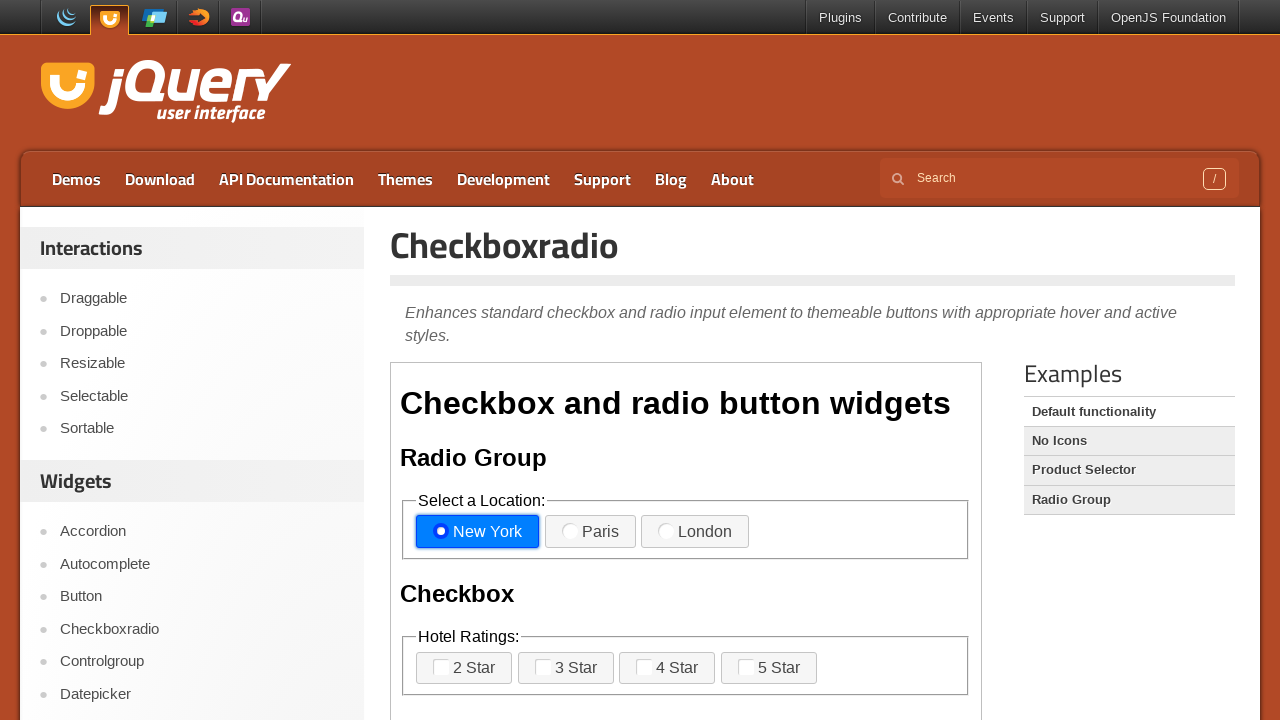

Clicked on logo to return to main content at (162, 93) on .logo
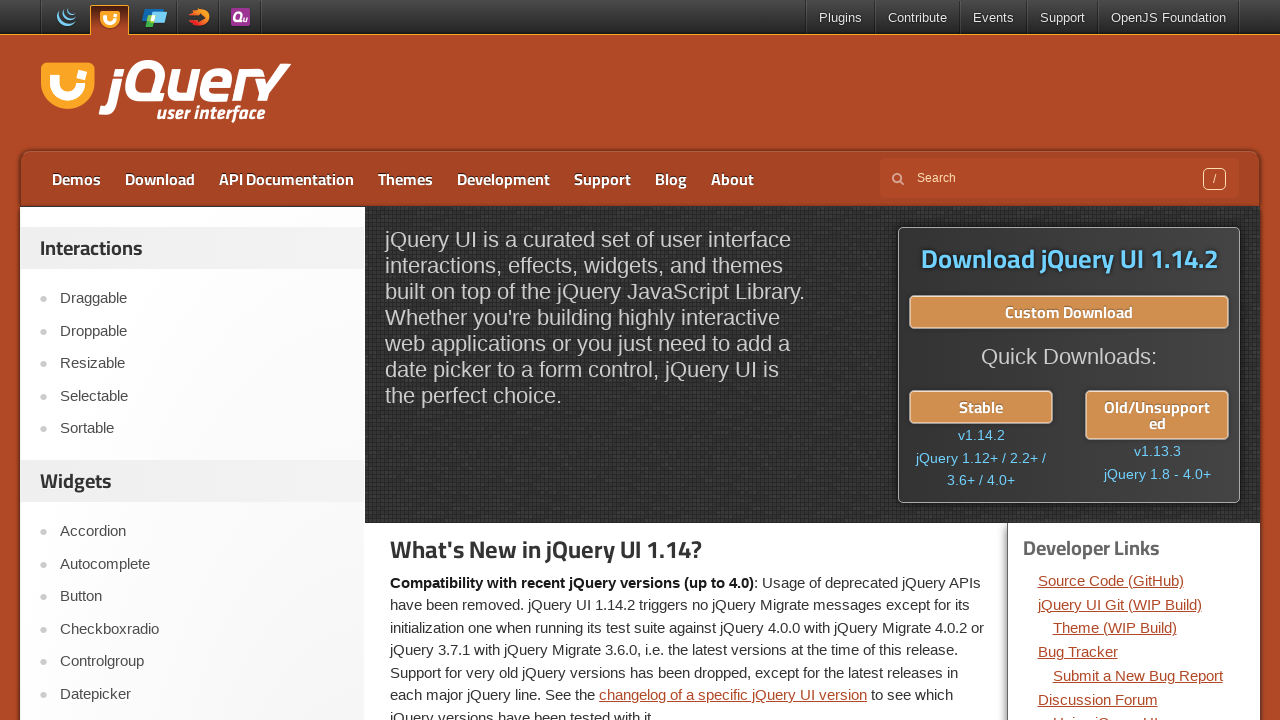

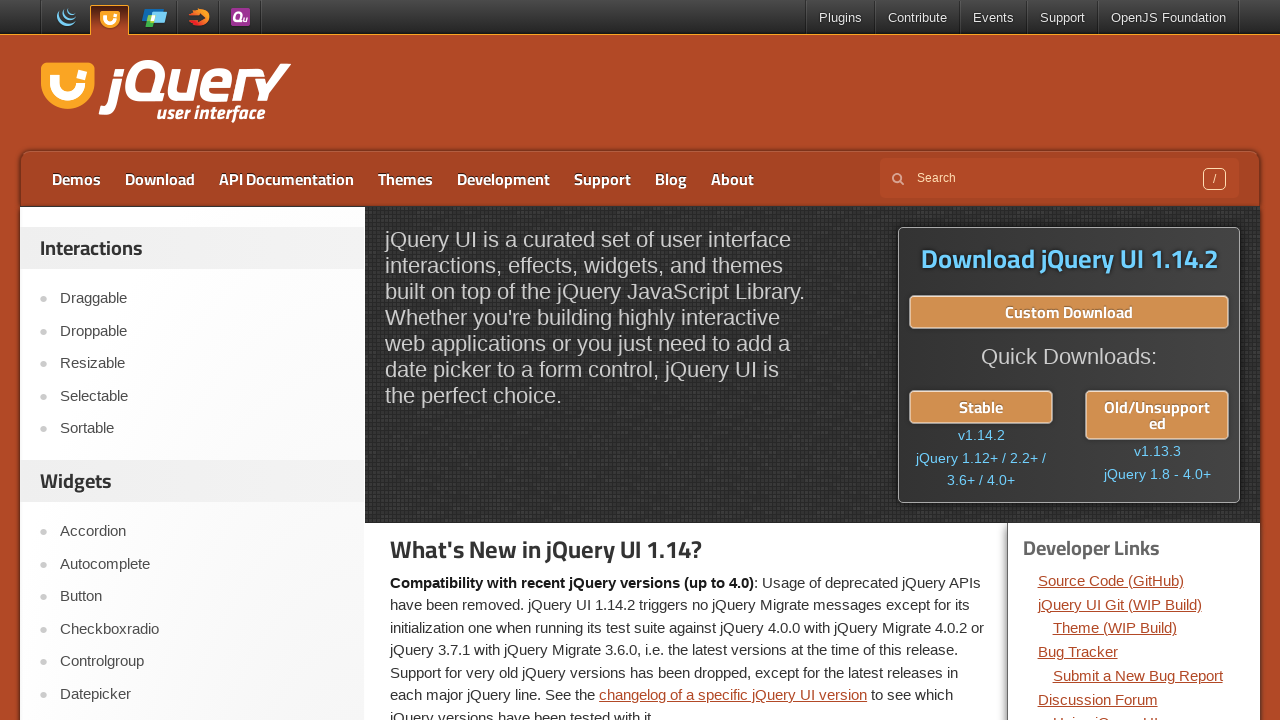